Tests accepting a JavaScript alert by clicking a button that triggers an alert, verifying alert text, accepting it, and verifying the result message.

Starting URL: https://testcenter.techproeducation.com/index.php?page=javascript-alerts

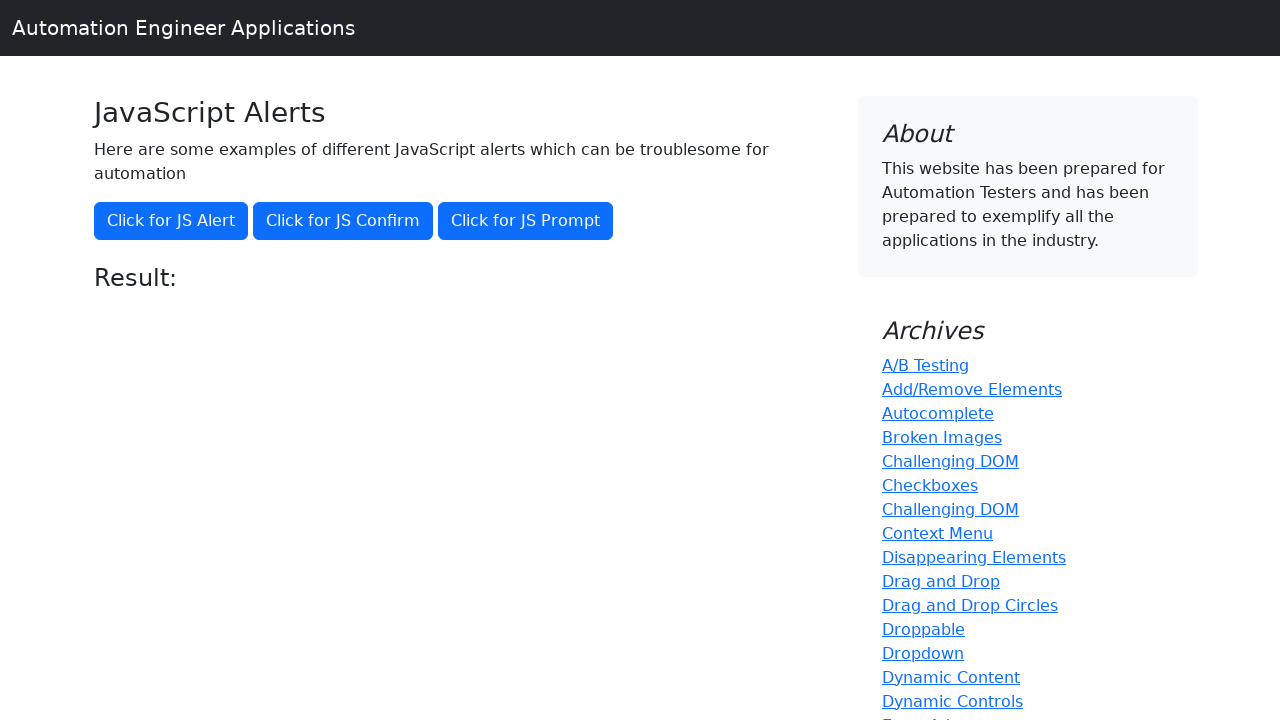

Set up dialog handler to accept alerts and capture text
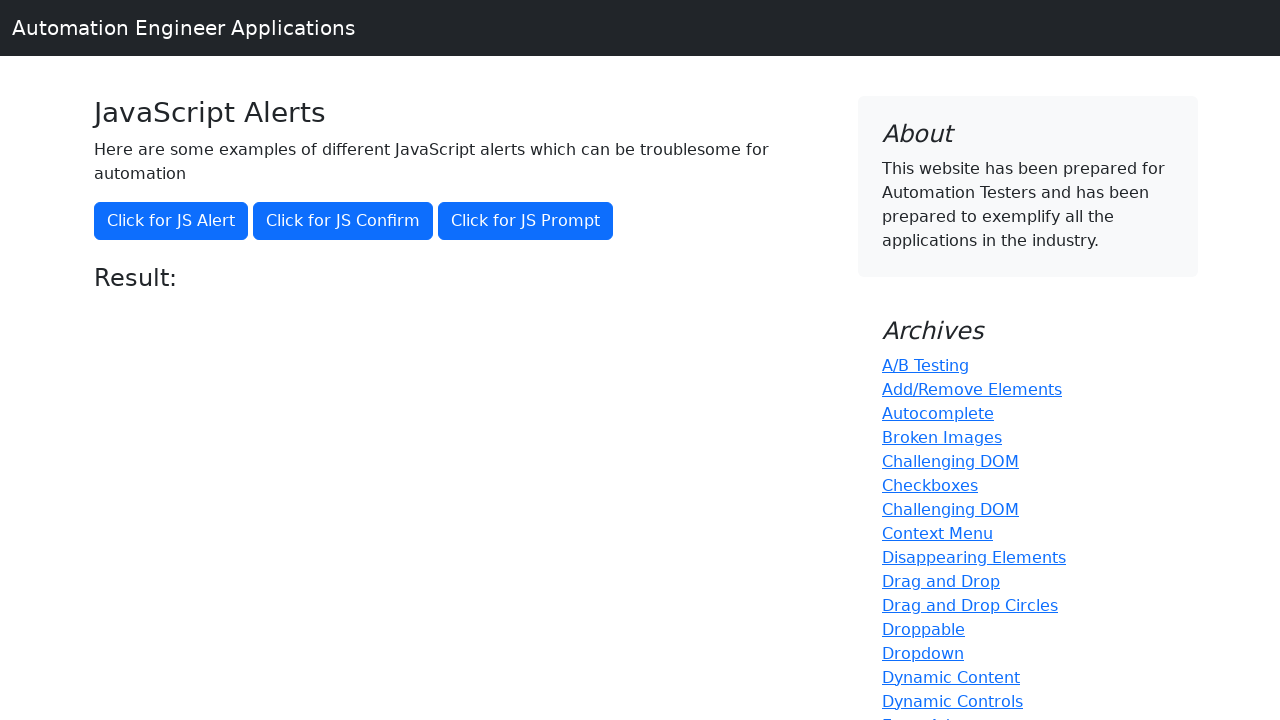

Clicked the JavaScript alert button at (171, 221) on xpath=//button[@onclick='jsAlert()']
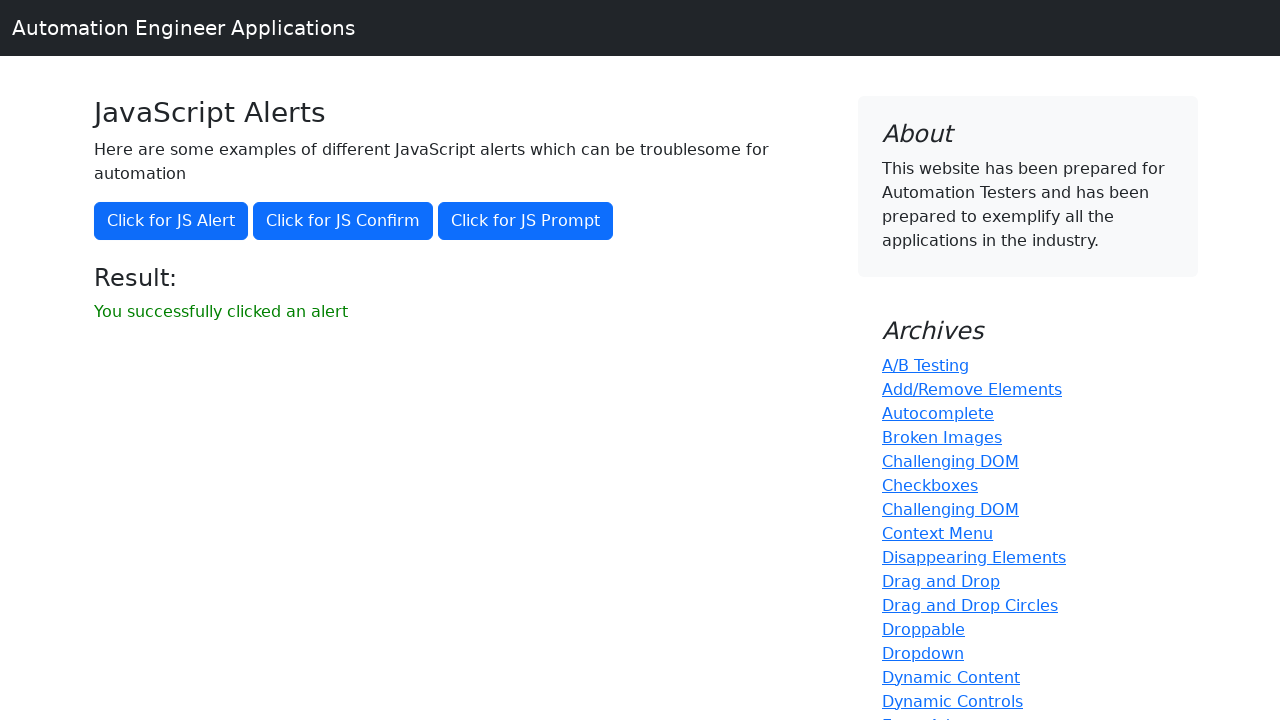

Result element loaded after alert was accepted
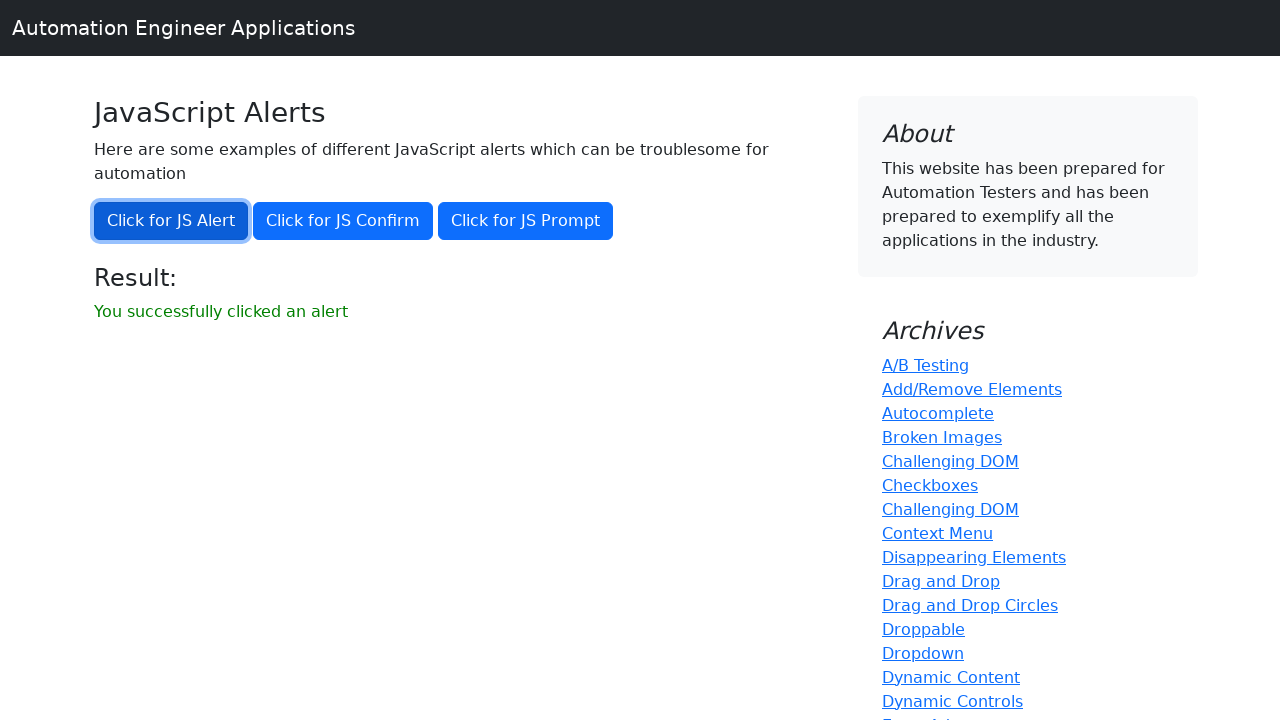

Retrieved result text from the page
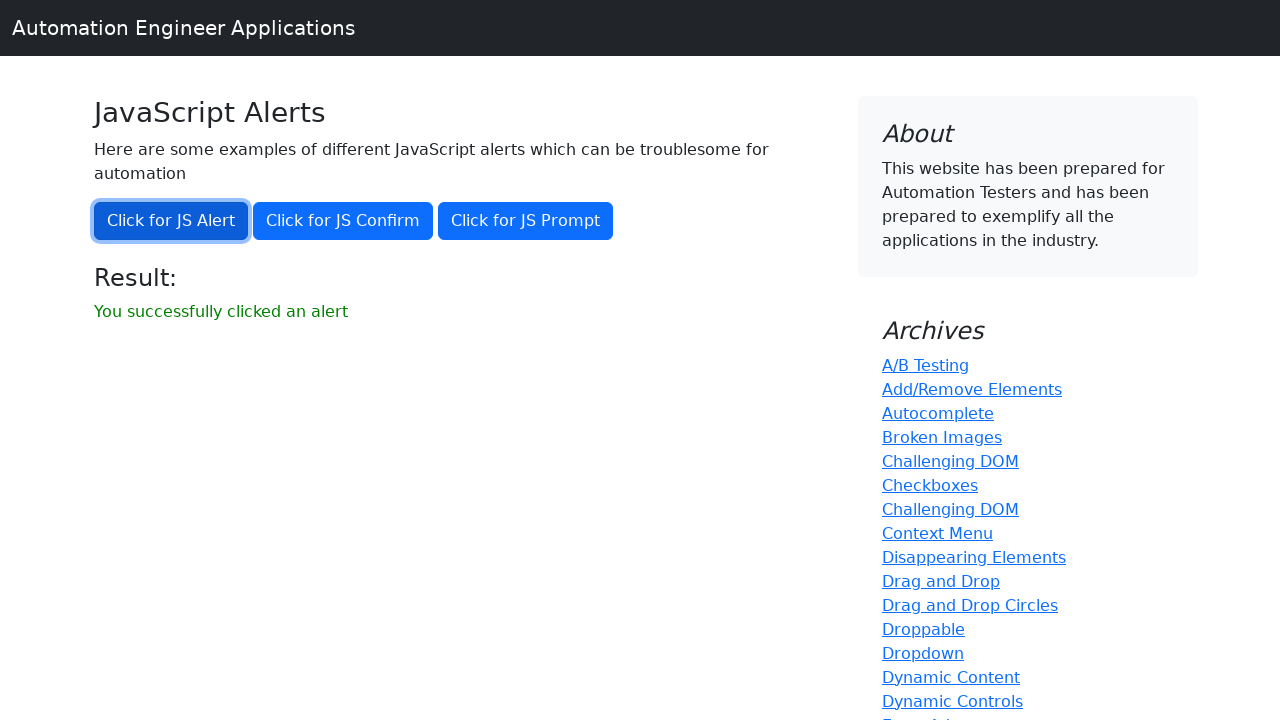

Verified result text matches expected message: 'You successfully clicked an alert'
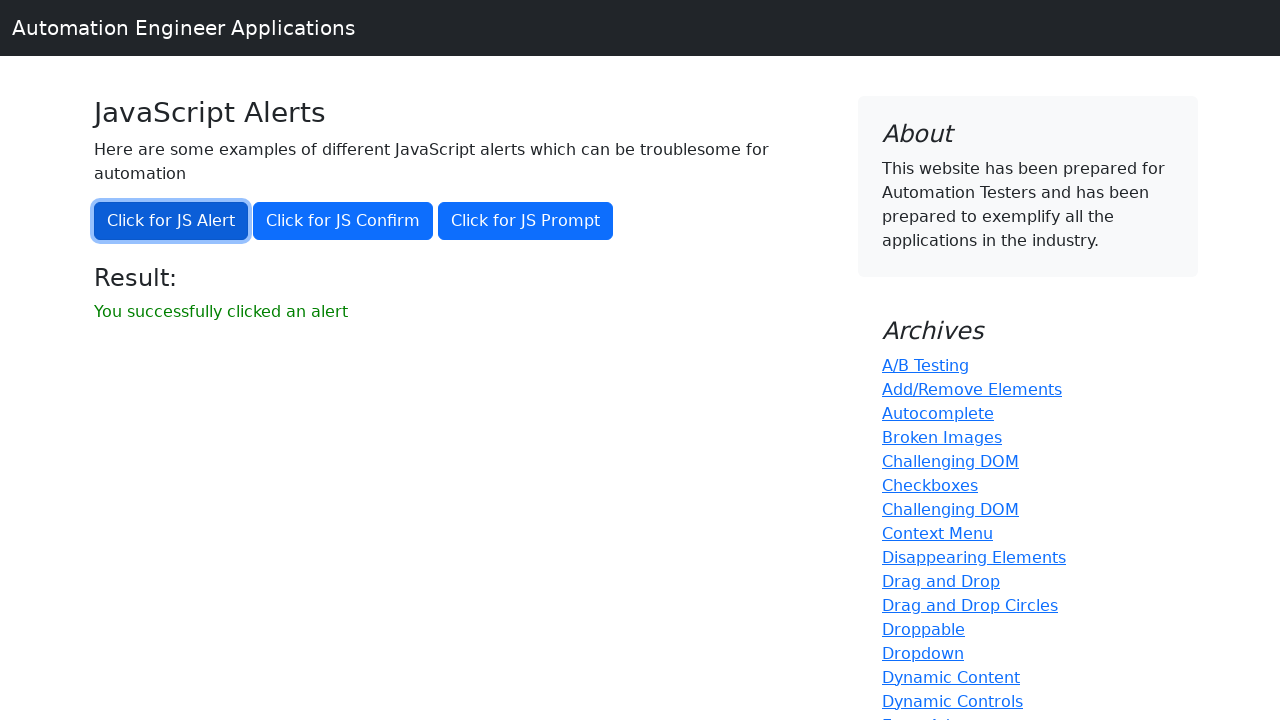

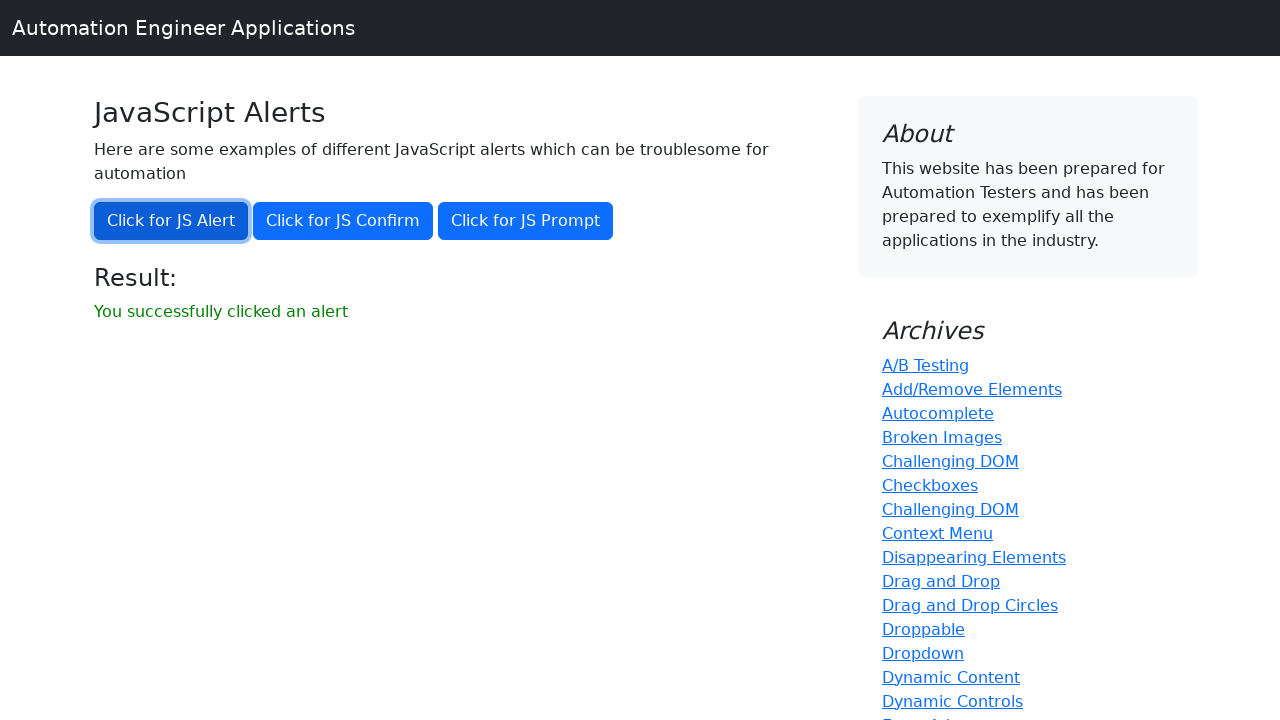